Tests the Explore button in the menu bar by clicking it and verifying navigation to the explore page

Starting URL: https://ancabota09.wixsite.com/intern

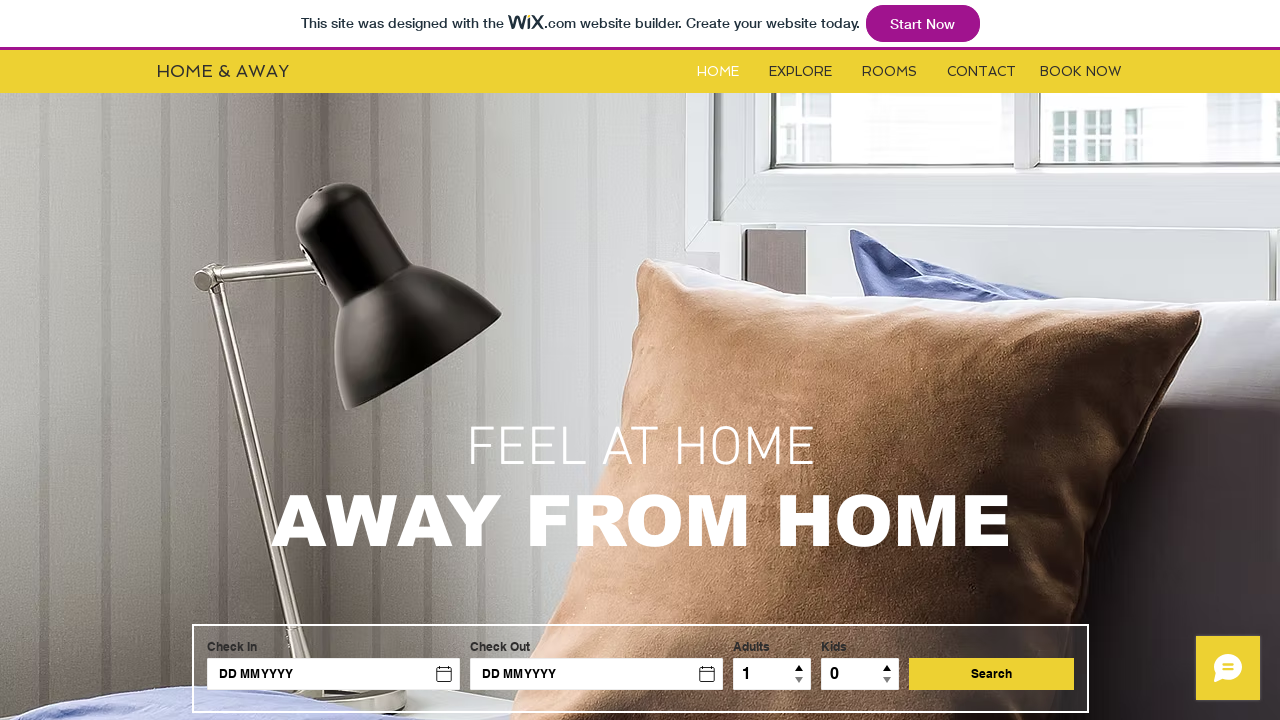

Clicked the Explore button in the menu bar at (800, 72) on #i6kl732v1
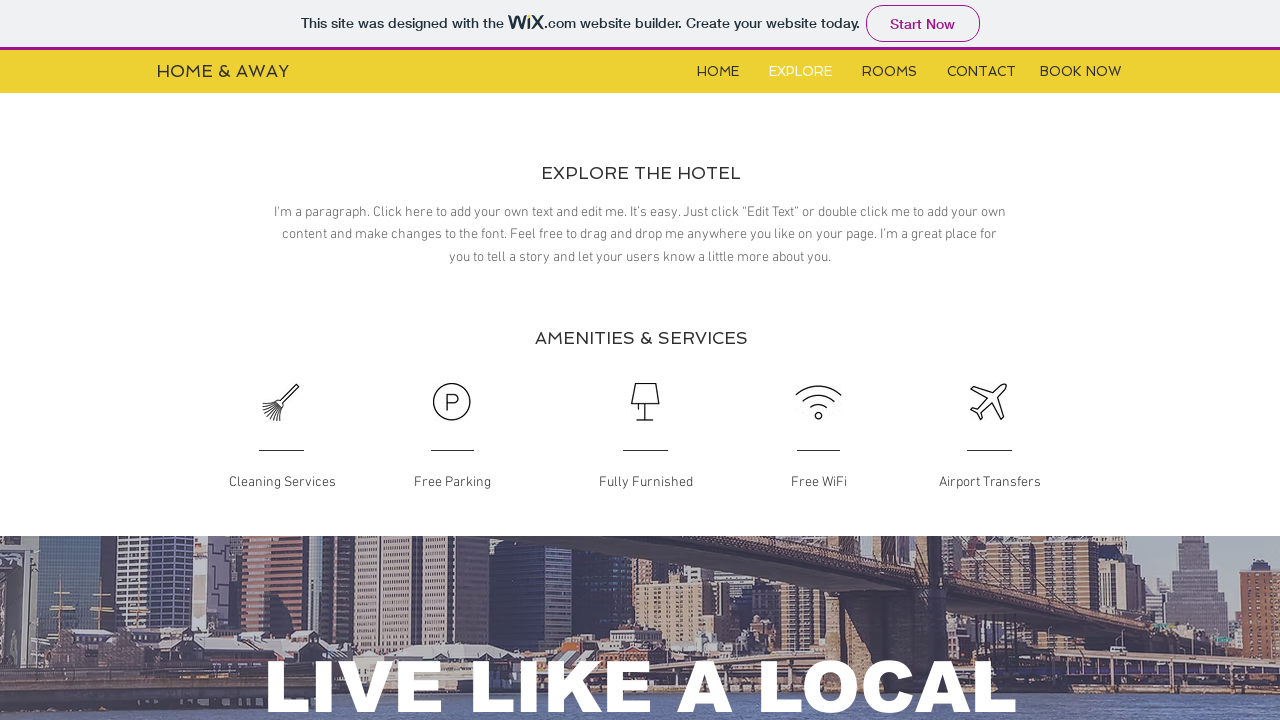

Navigation to explore page completed and URL verified
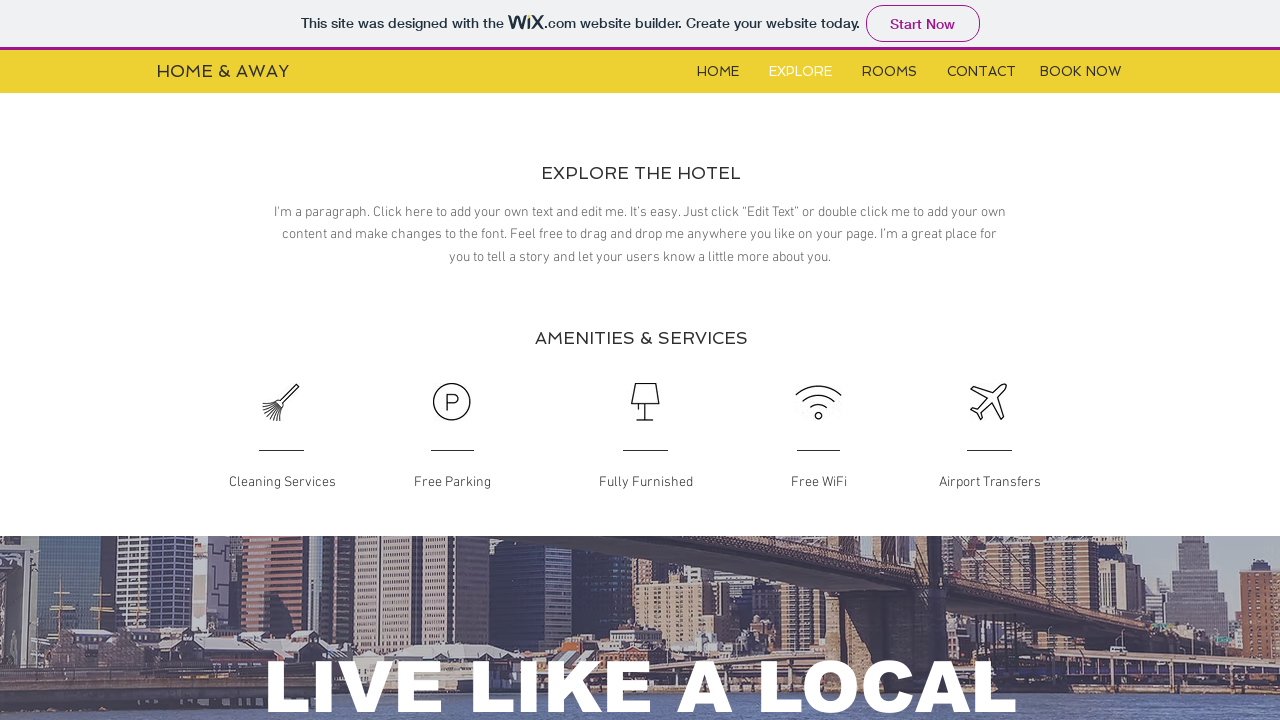

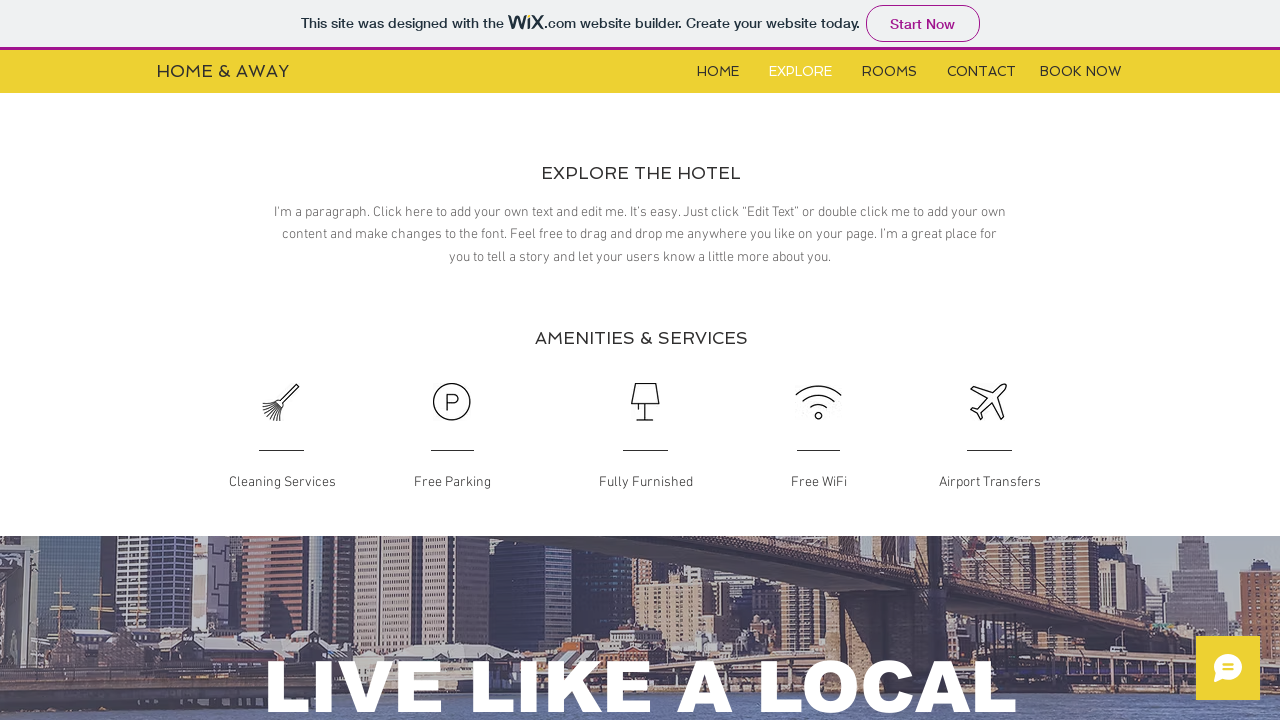